Tests page scrolling functionality by scrolling down, up, and to a specific element on the practice page

Starting URL: https://www.letskodeit.com/practice

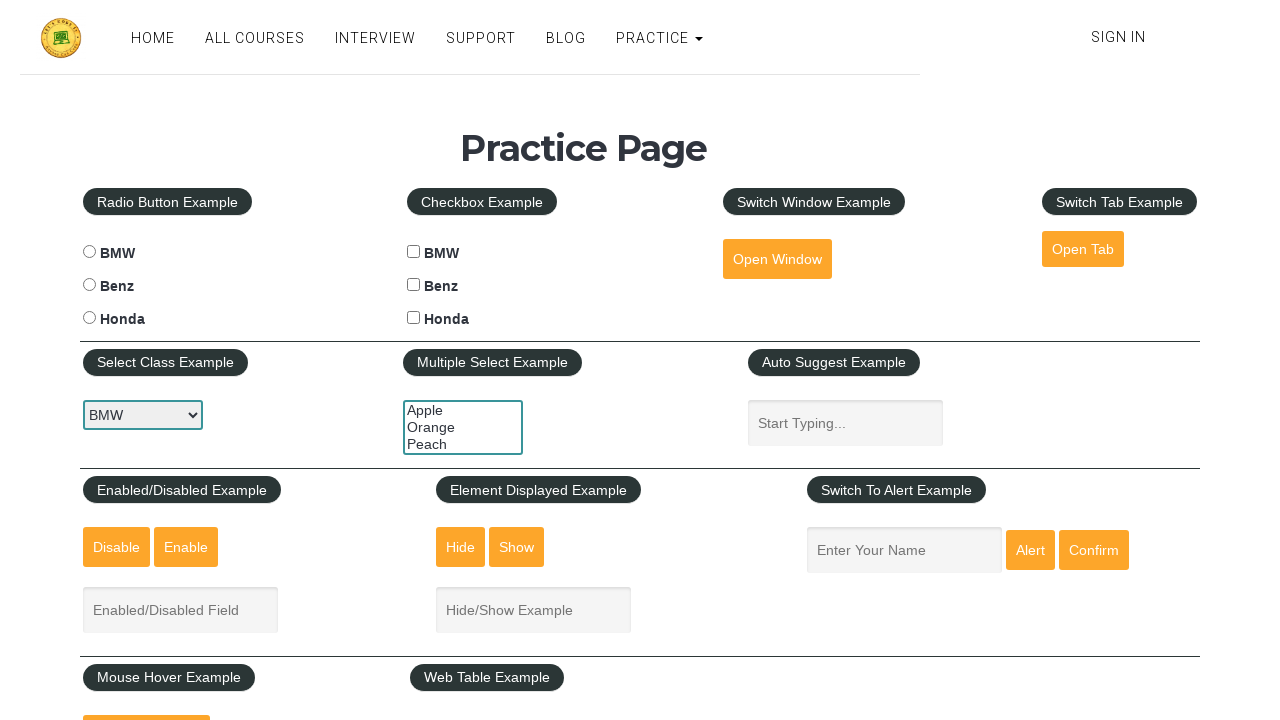

Scrolled down 1000 pixels on the practice page
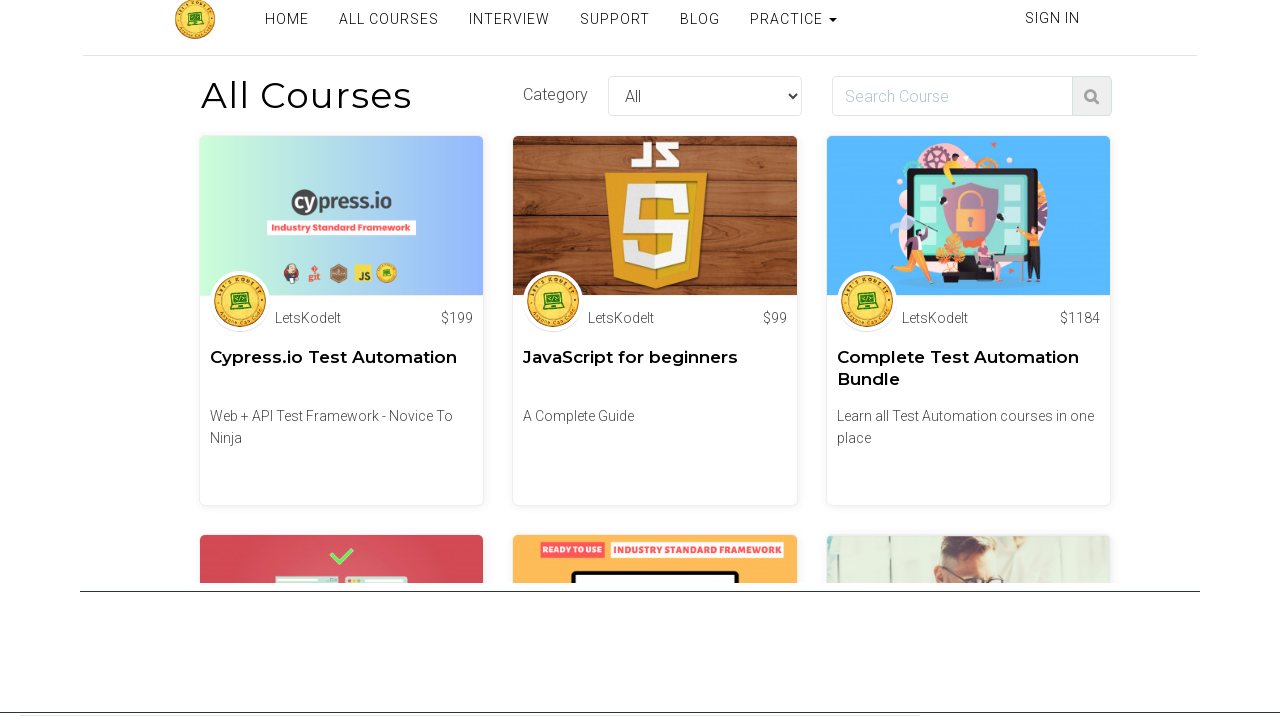

Waited 2 seconds for scroll animation to complete
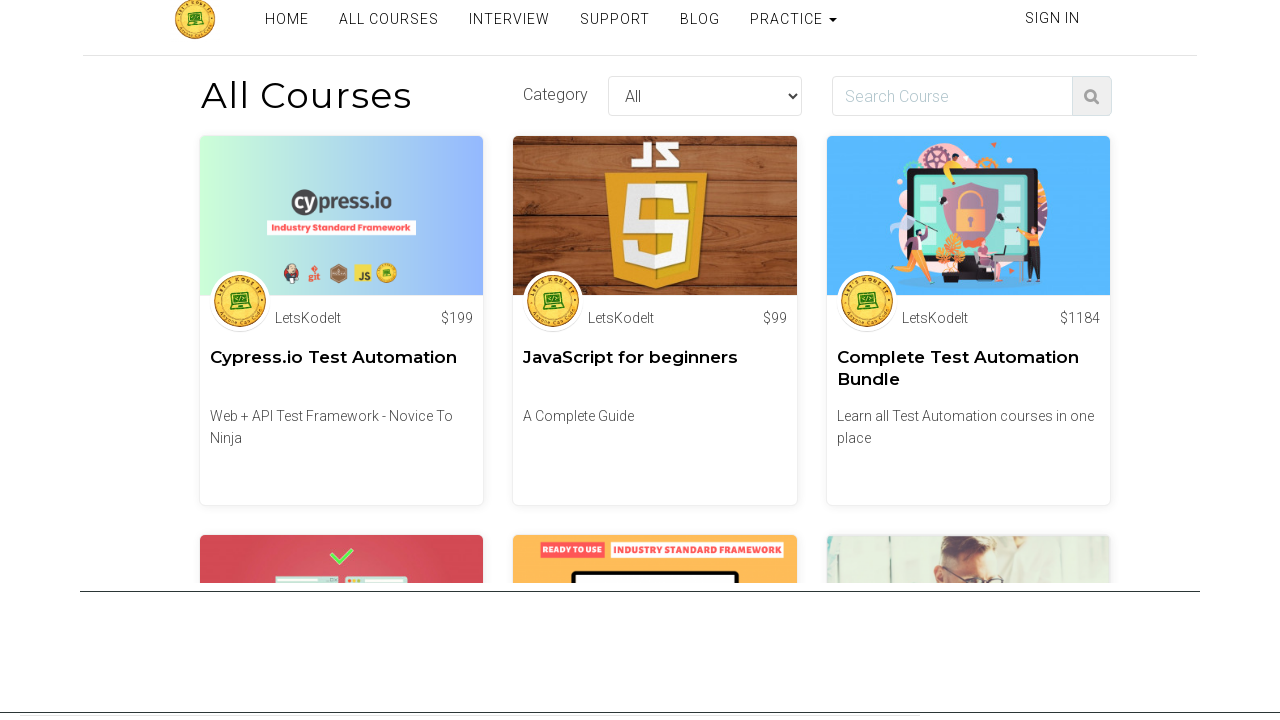

Scrolled up 1000 pixels on the practice page
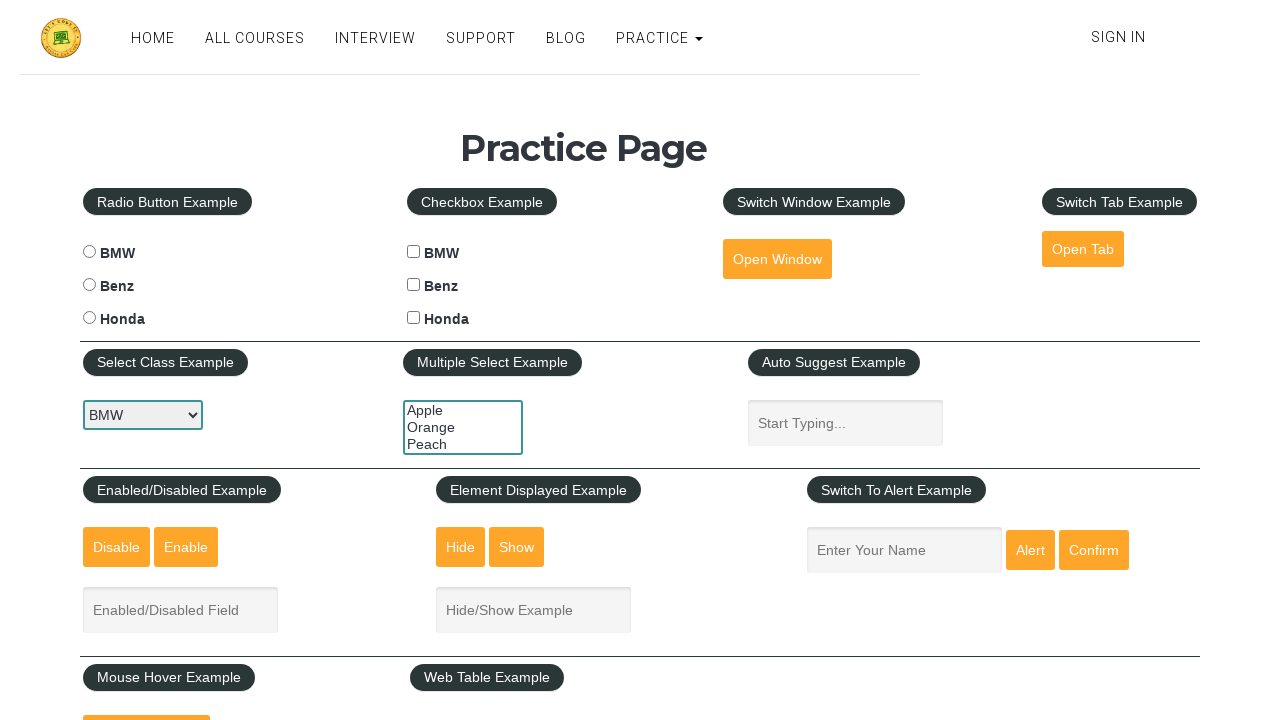

Waited 2 seconds for scroll animation to complete
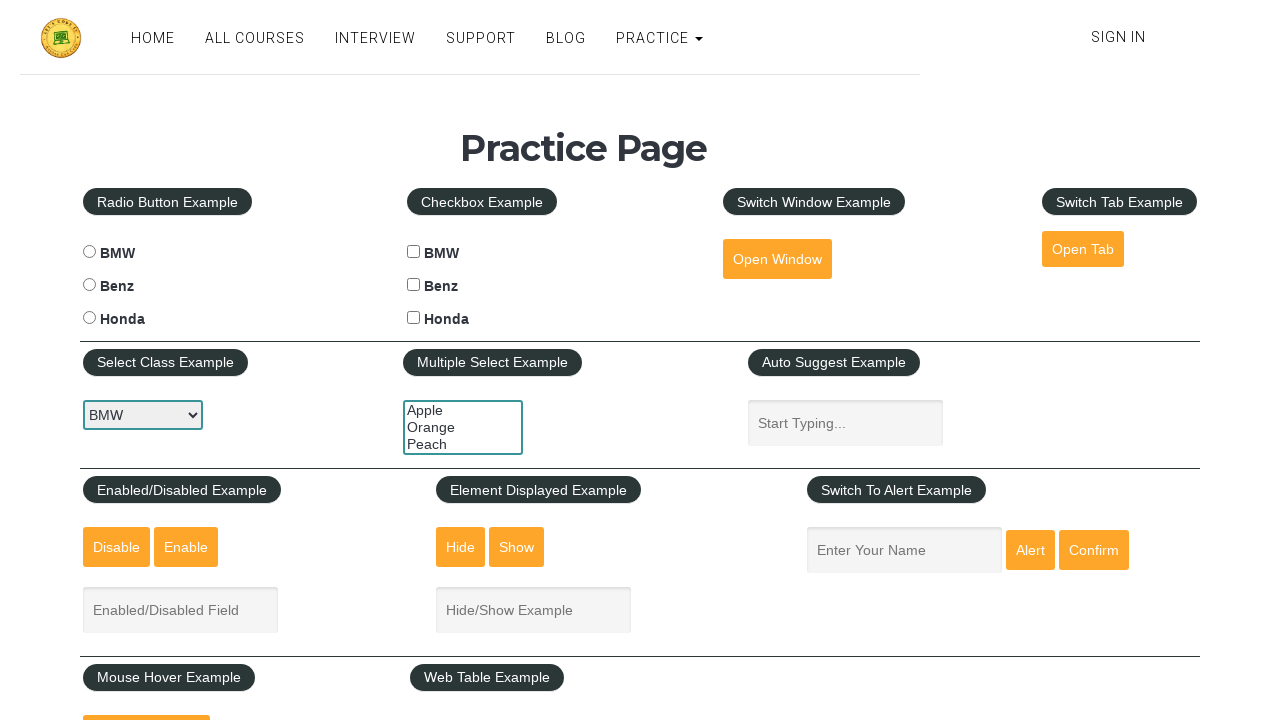

Located iFrame Example element
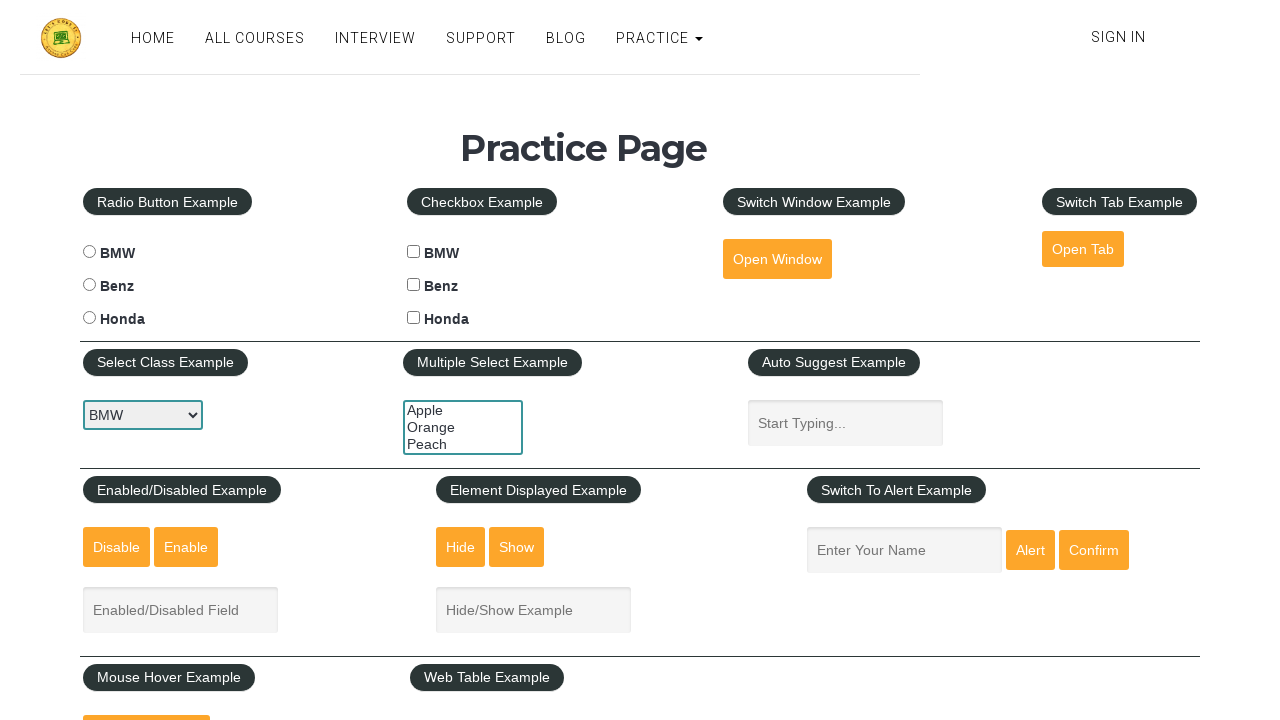

Scrolled to iFrame Example element
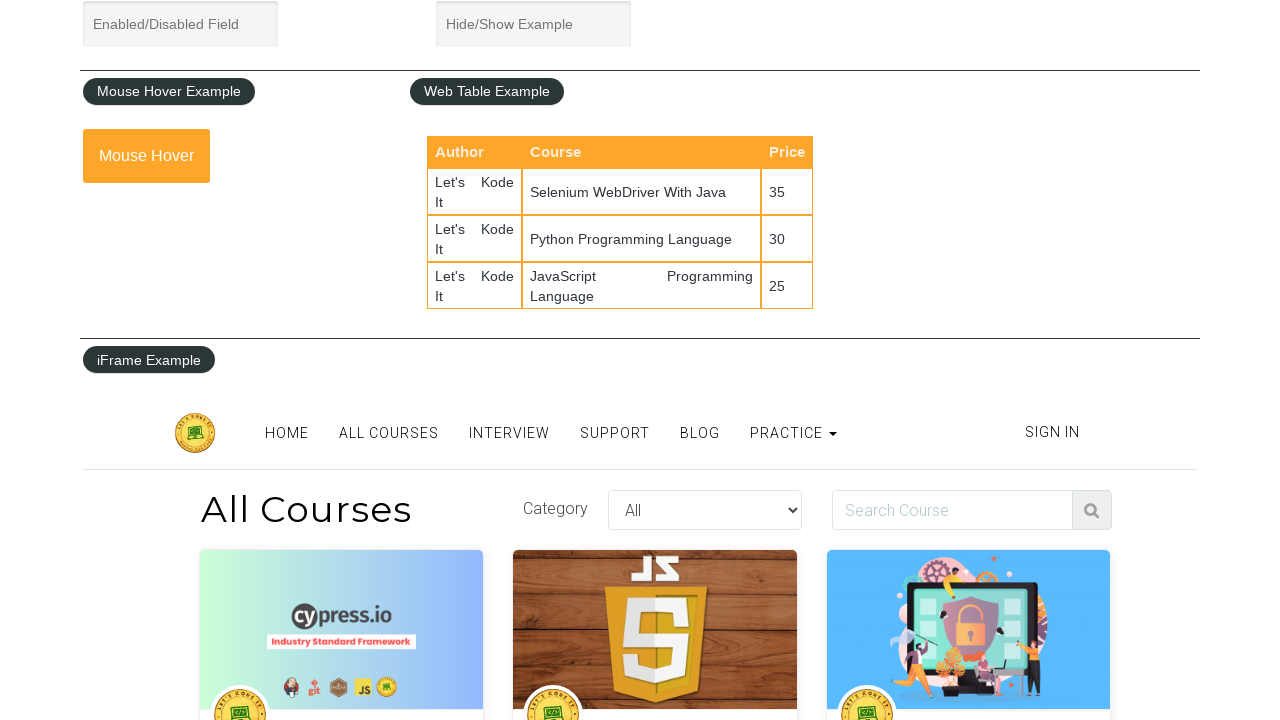

Waited 2 seconds to view the scrolled iFrame element
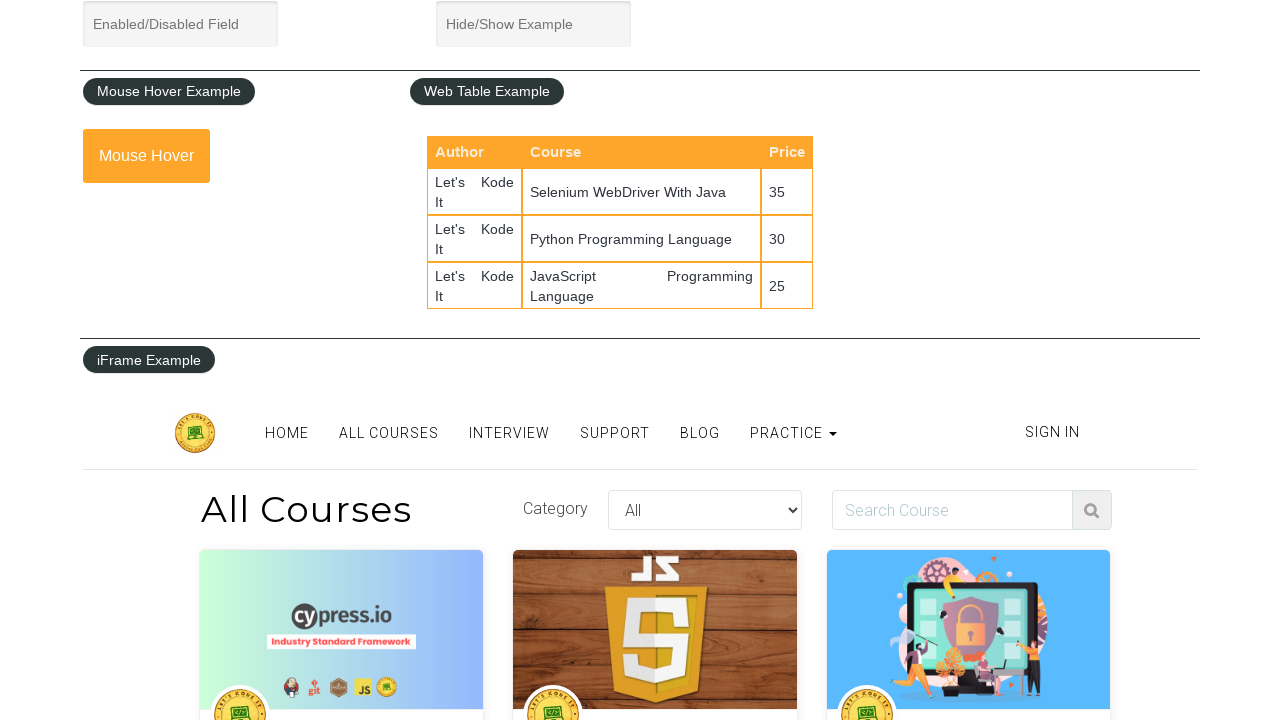

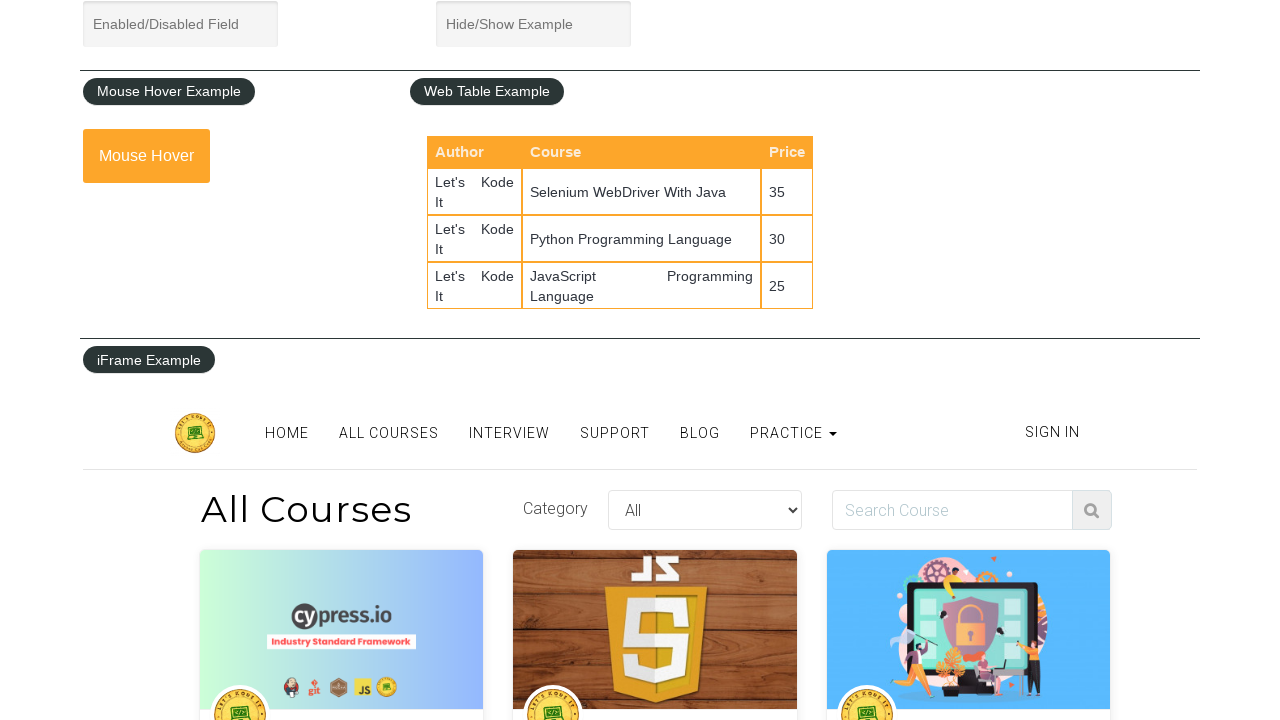